Tests dropdown selection functionality by selecting different country options using various methods (by index, value, and visible text)

Starting URL: https://www.globalsqa.com/demo-site/select-dropdown-menu/

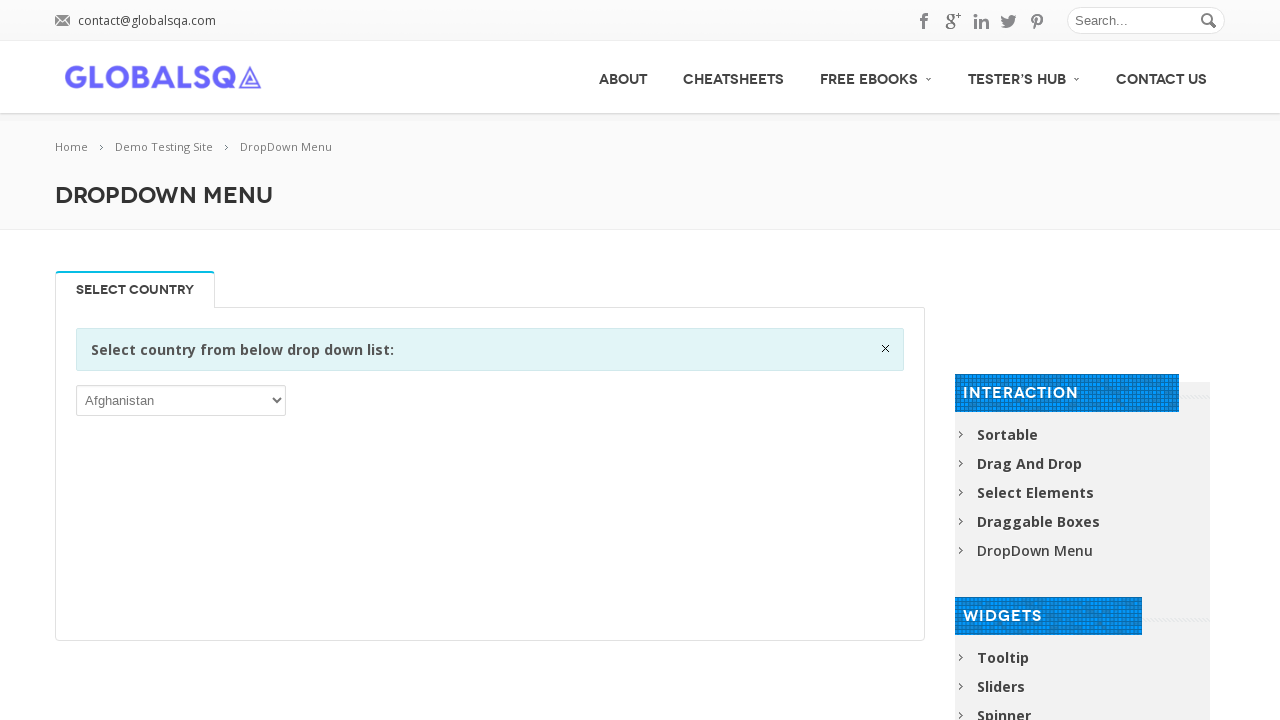

Located the dropdown element
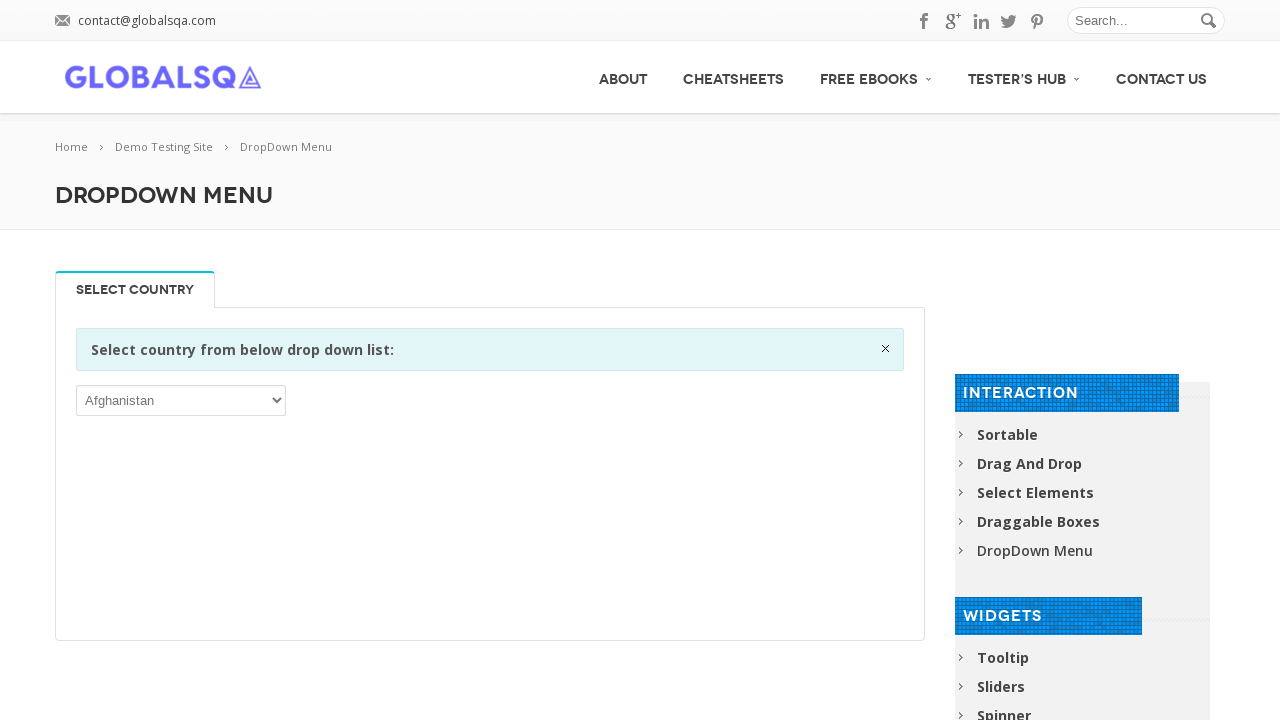

Selected option by index 16 (17th option) on (//select)[1]
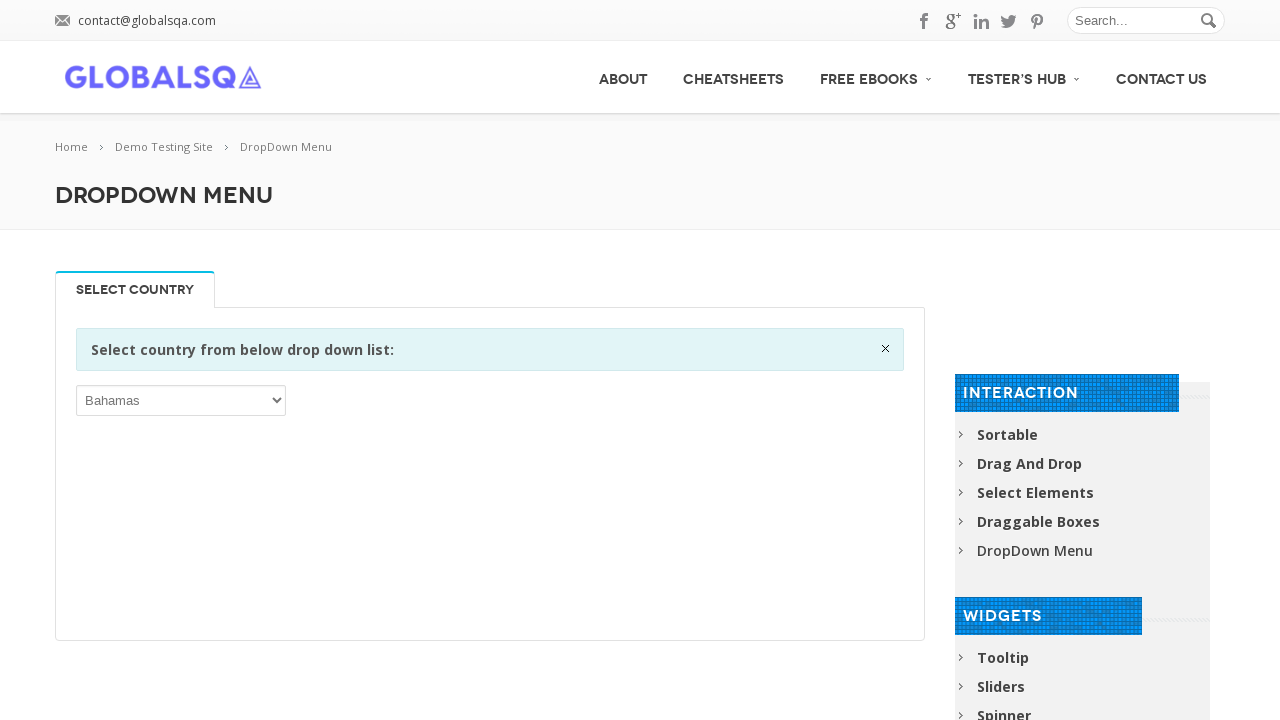

Selected option by value 'AUT' (Austria) on (//select)[1]
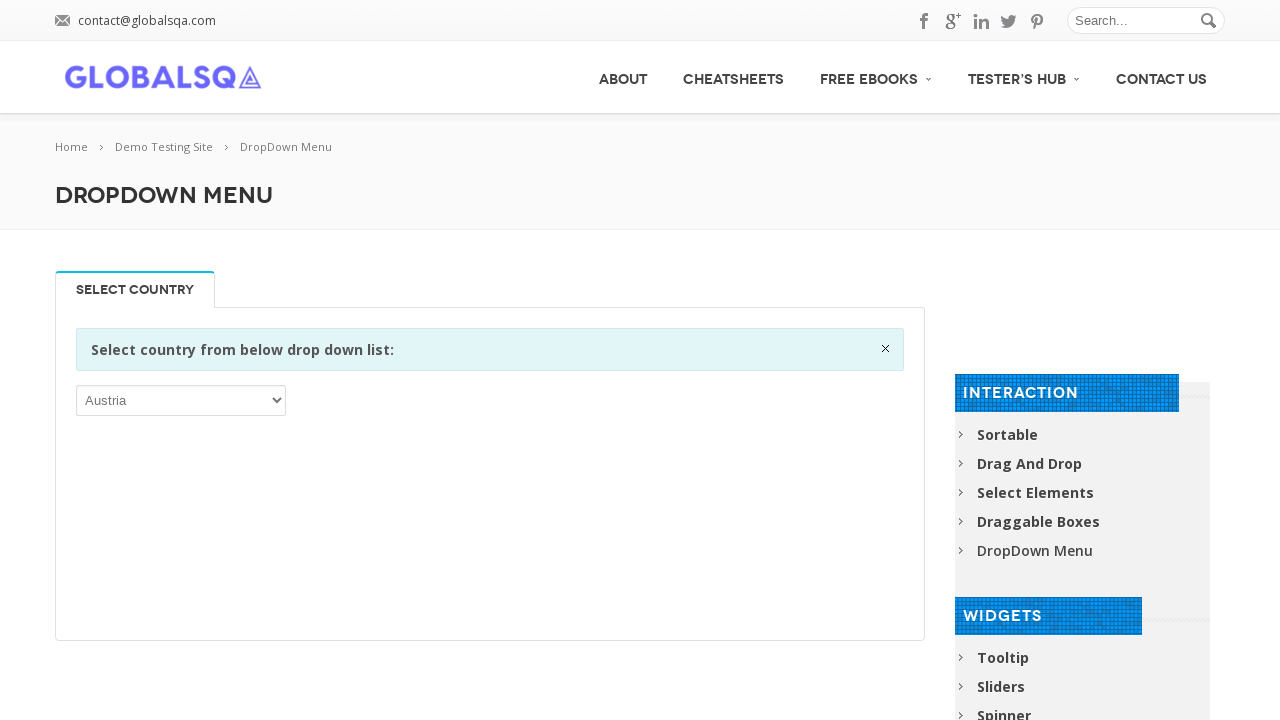

Selected option by visible text 'Burundi' on (//select)[1]
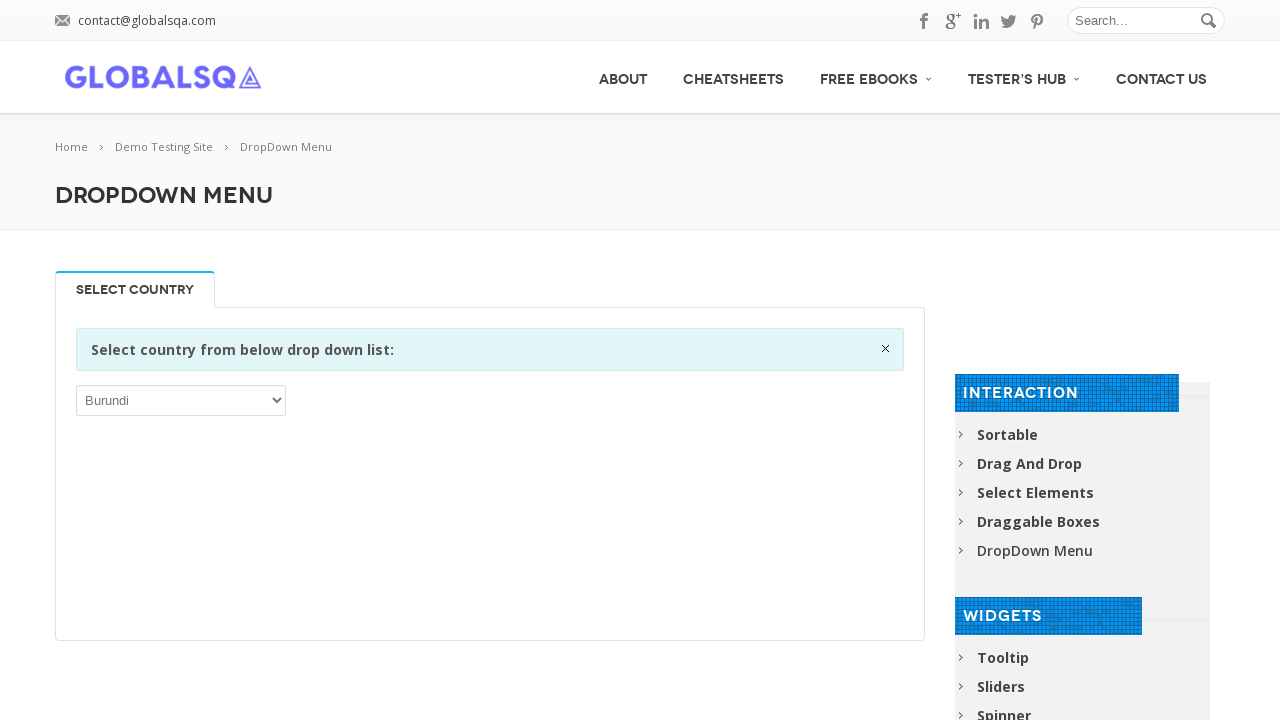

Selected option by visible text 'Brazil' on (//select)[1]
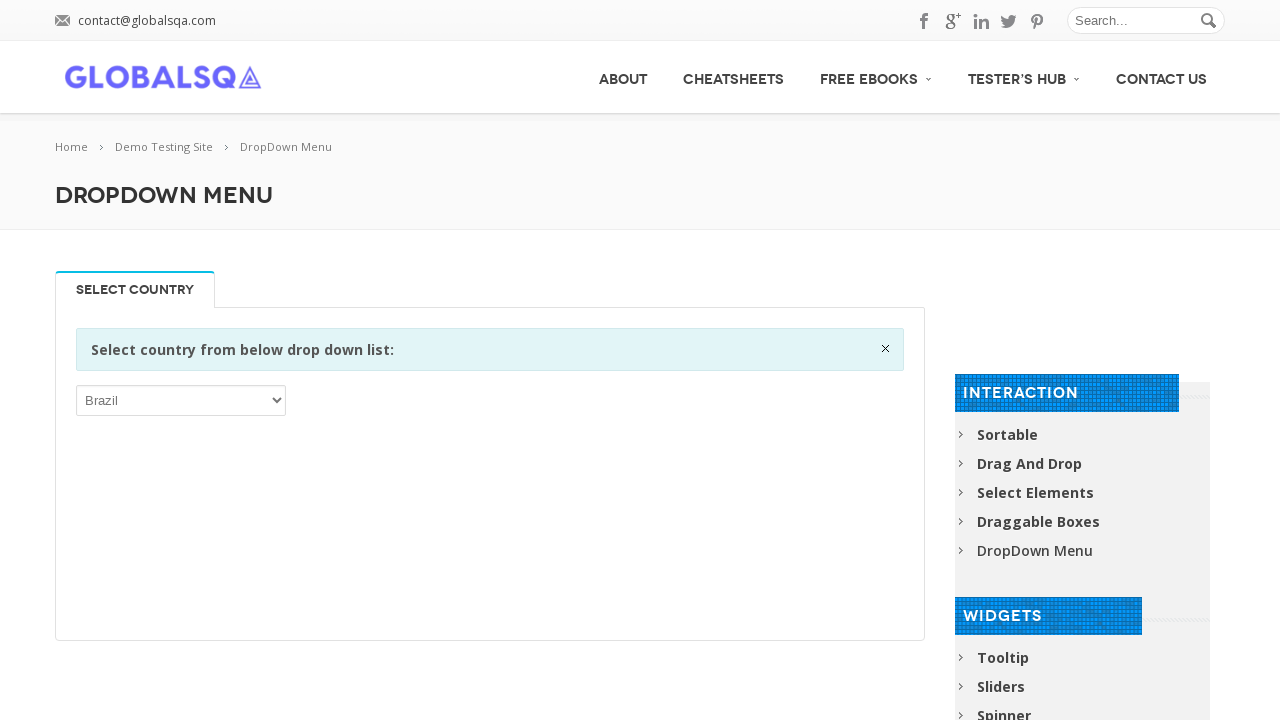

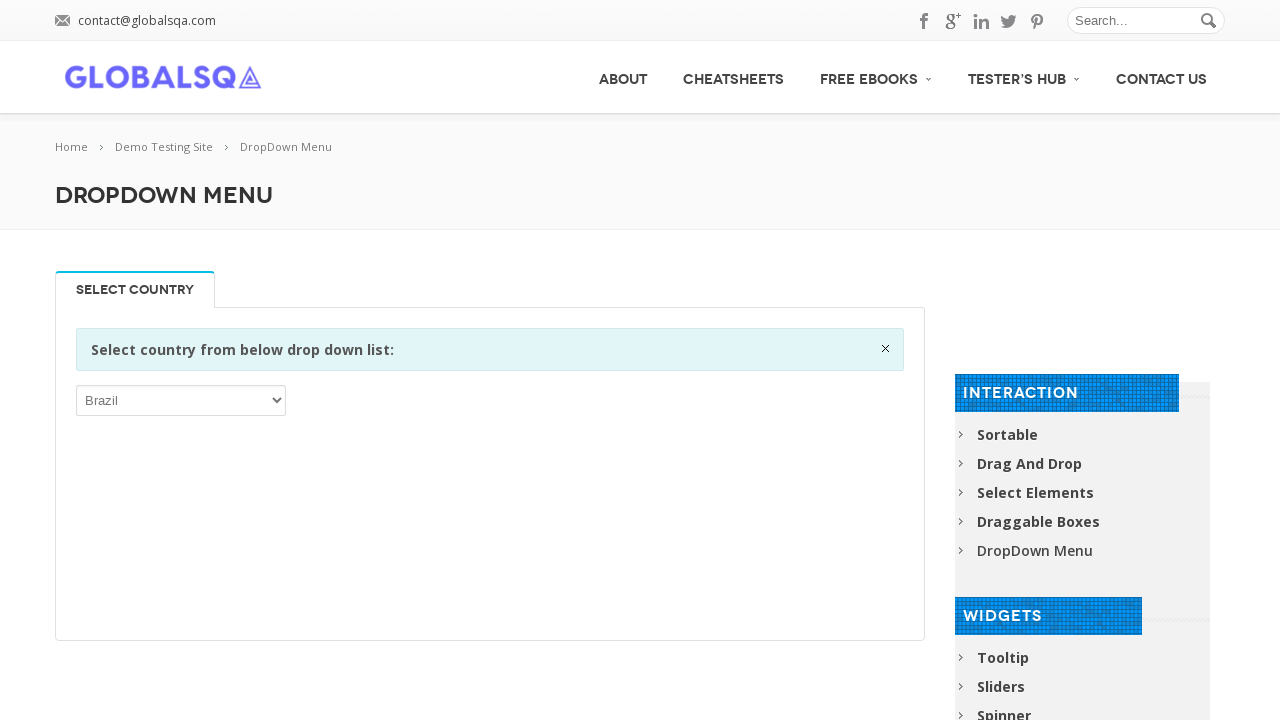